Tests job search functionality by navigating to jobs page, searching for banking jobs, selecting a job from results, and clicking apply button to reveal contact email

Starting URL: https://alchemy.hguy.co/jobs/

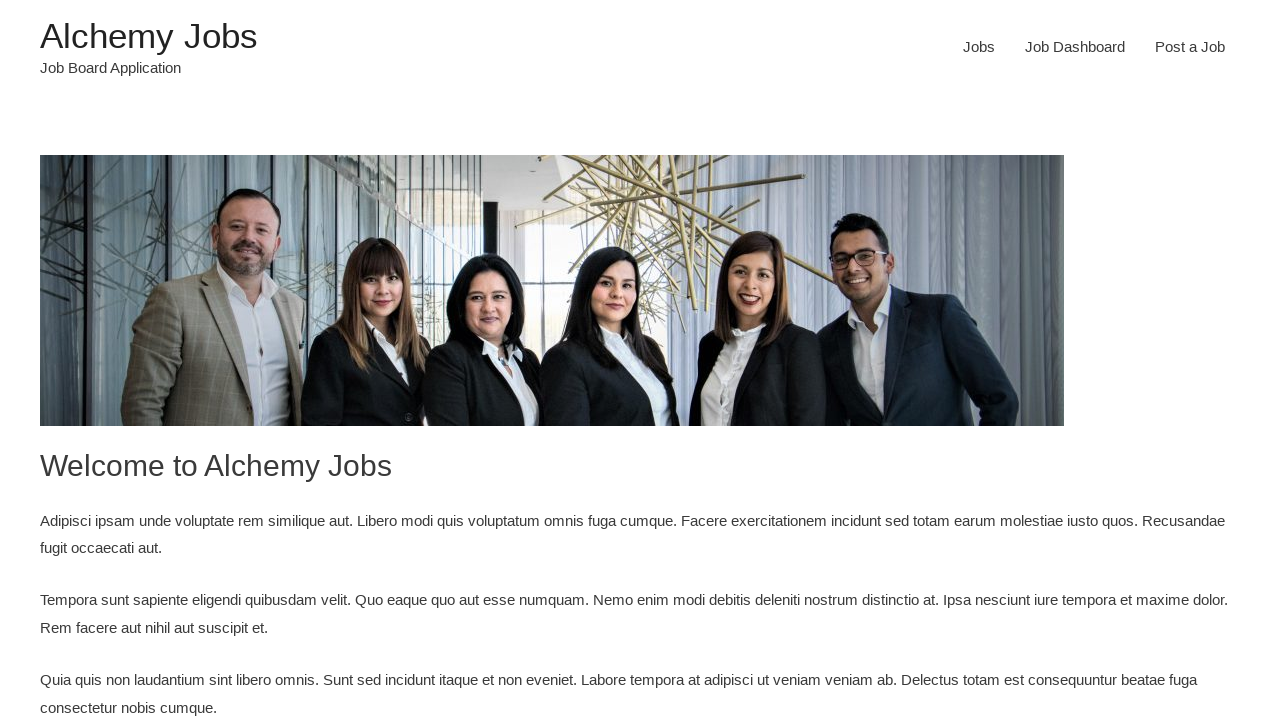

Clicked on Jobs menu item at (979, 47) on xpath=//li[@id='menu-item-24']/a
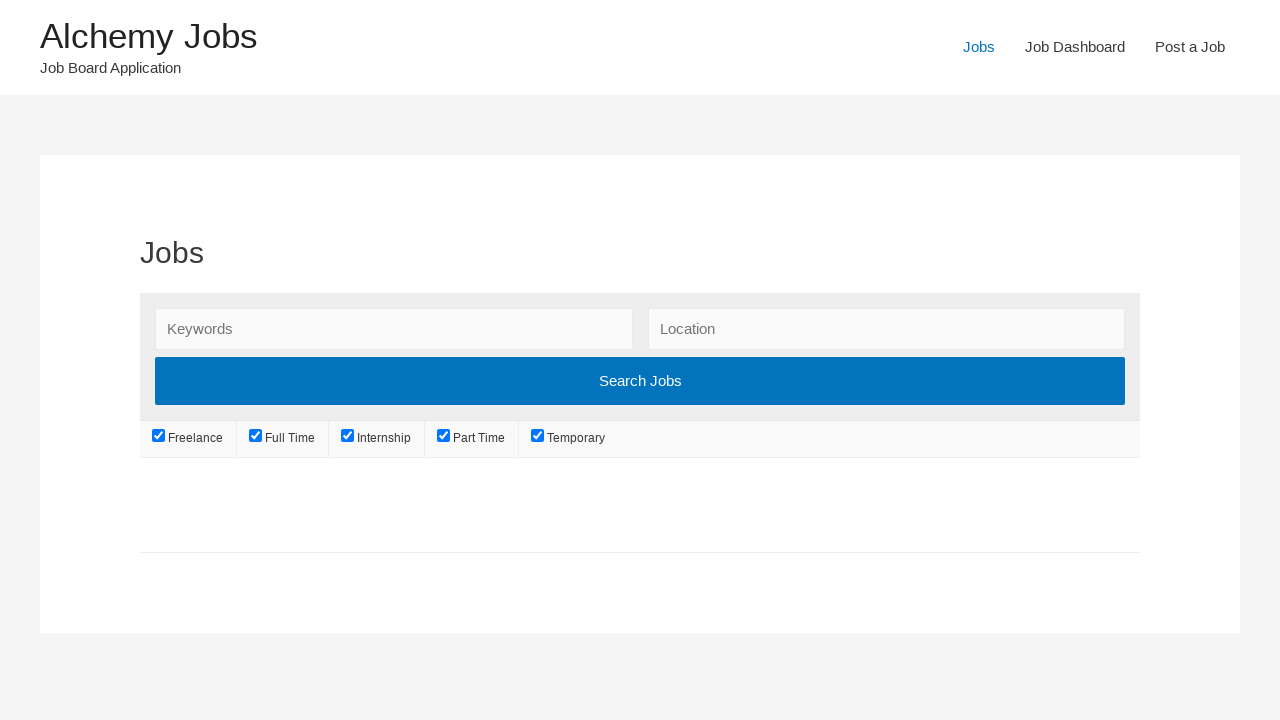

Jobs page loaded with h1 heading visible
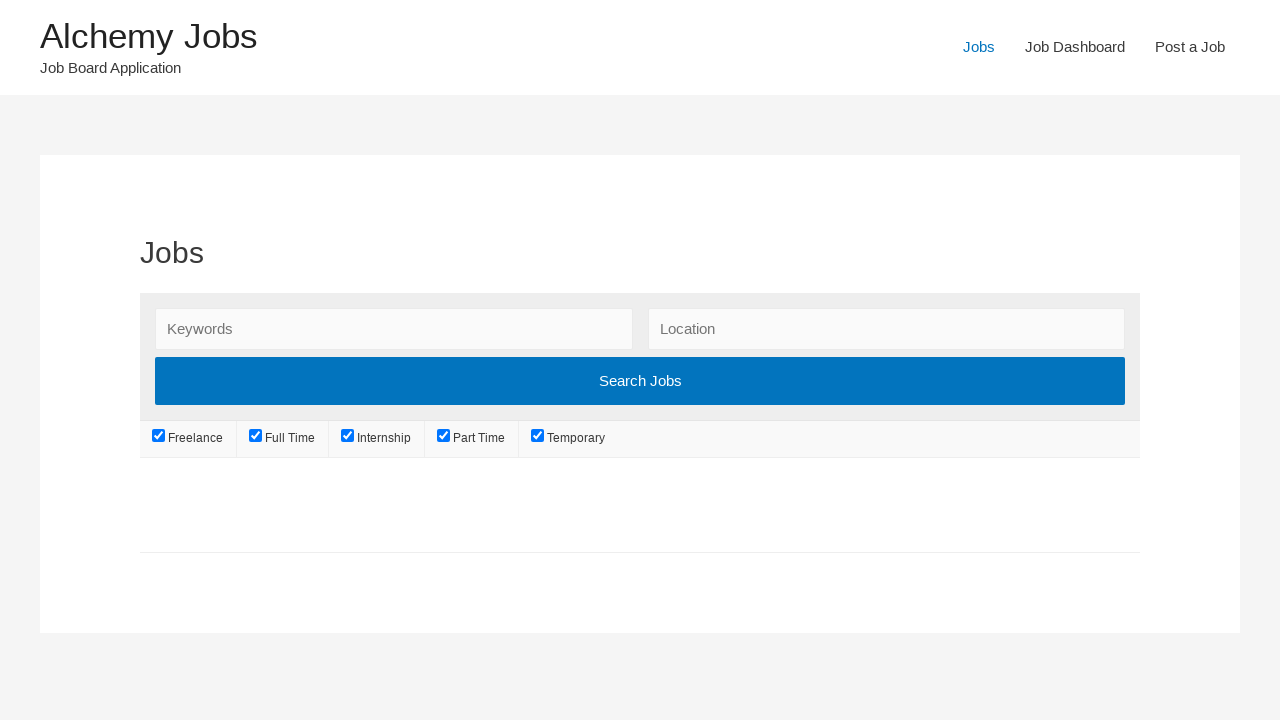

Cleared search keyword field on xpath=//div[@class='search_keywords']/input[@id='search_keywords']
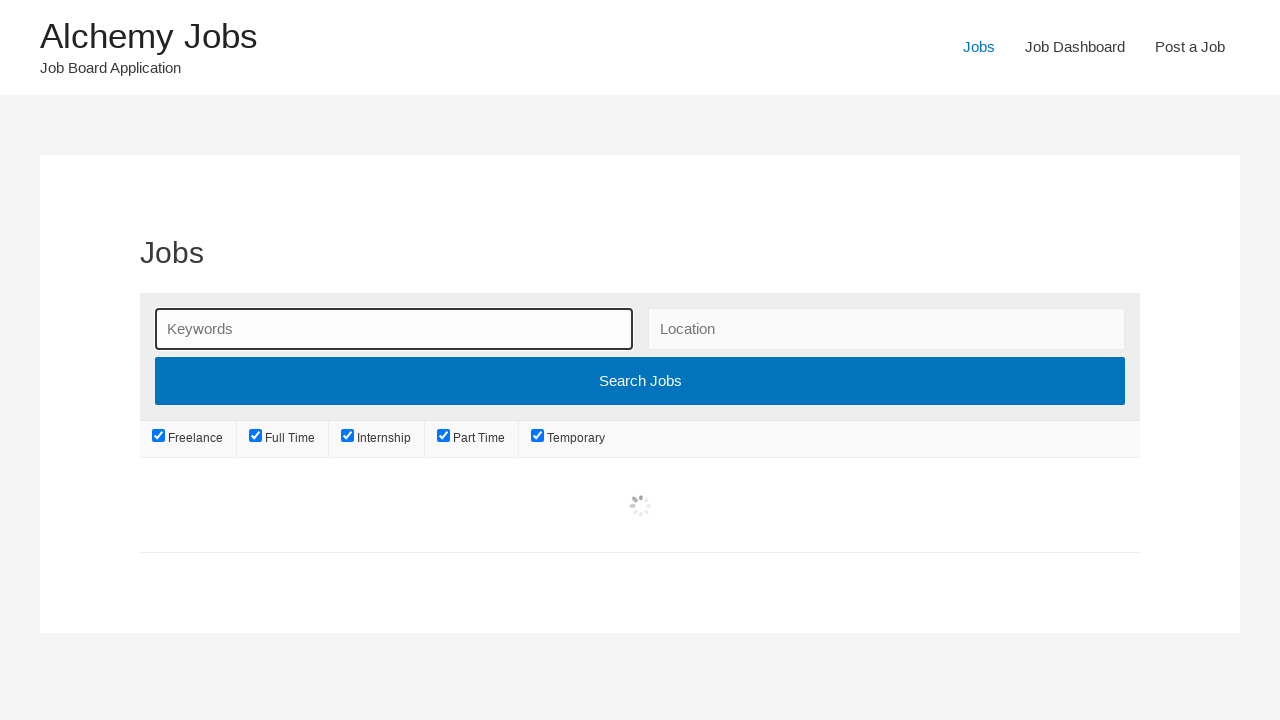

Filled search field with 'banking' on xpath=//div[@class='search_keywords']/input[@id='search_keywords']
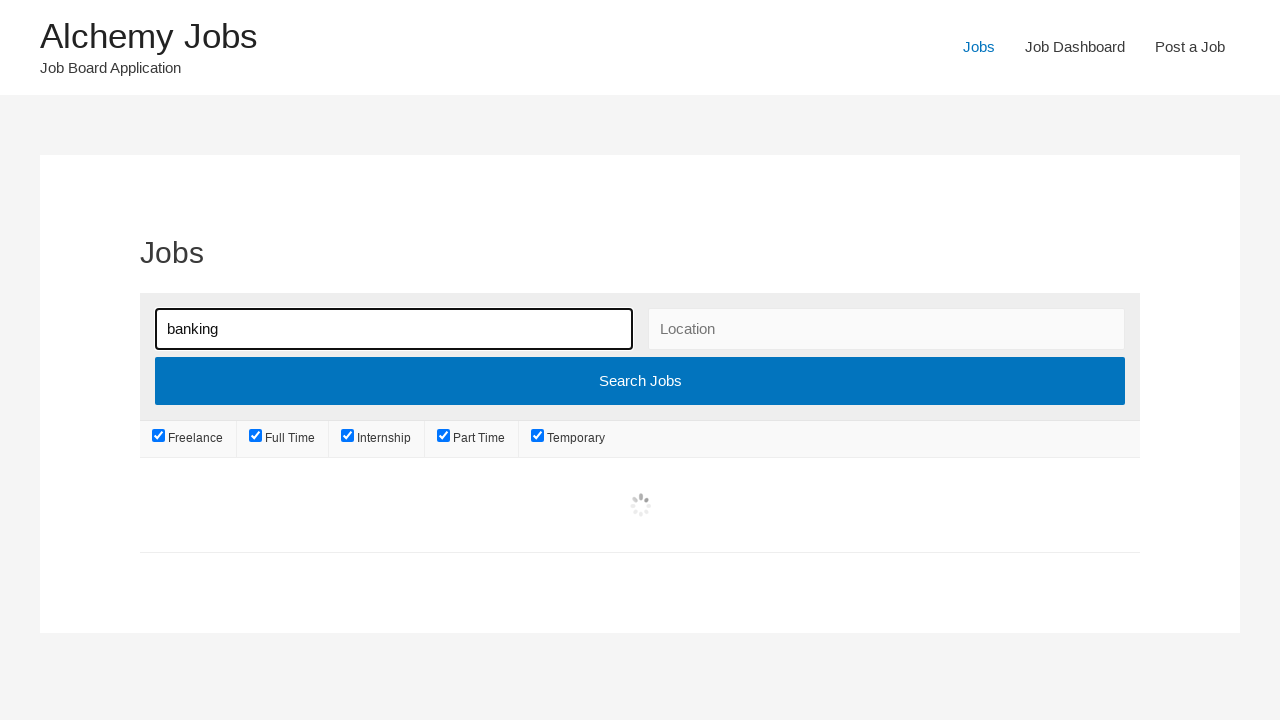

Clicked search button to search for banking jobs at (640, 381) on xpath=//div[@class='search_submit']/input[@type='submit']
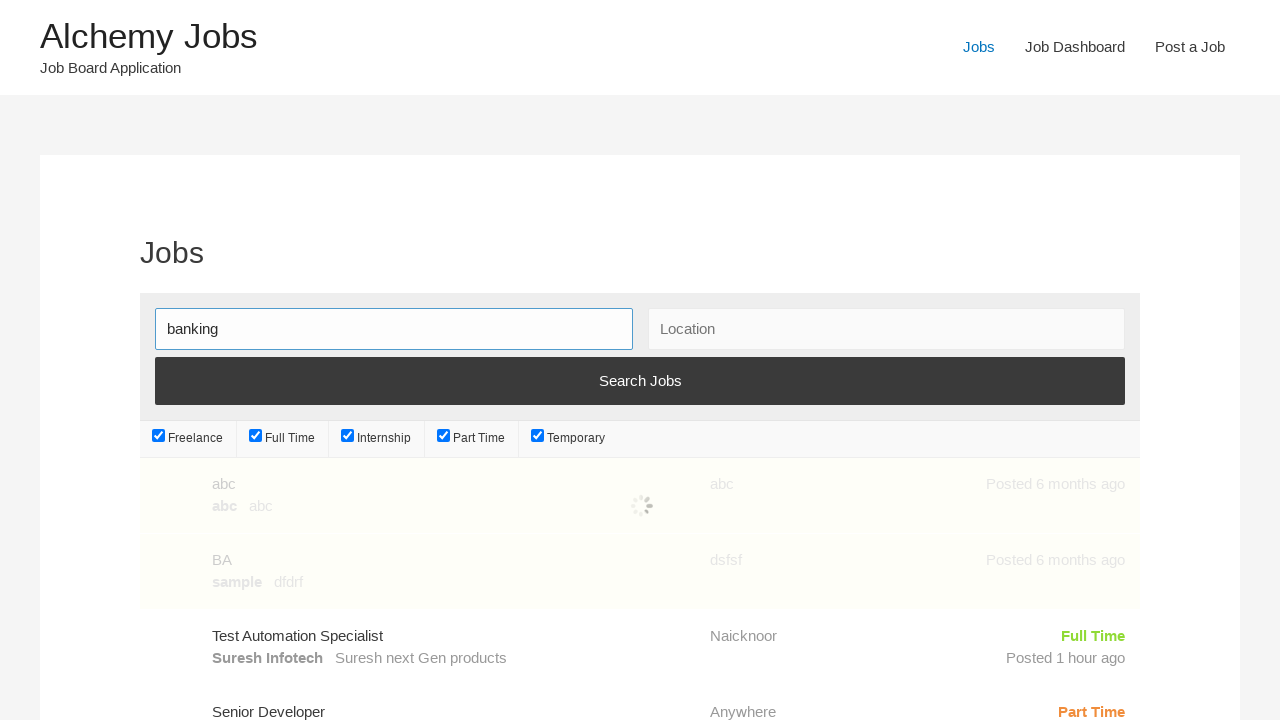

Job listings loaded on search results page
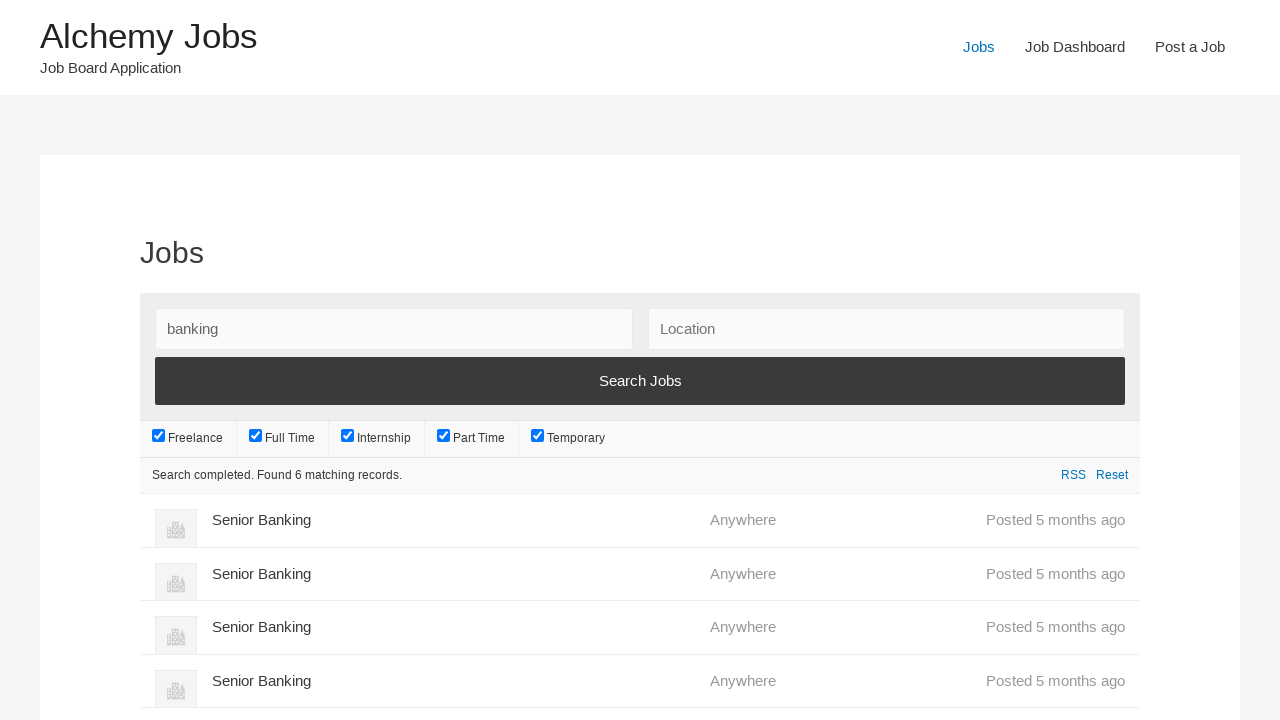

Selected first banking job from search results at (640, 521) on xpath=//ul[@class='job_listings']/li >> nth=0
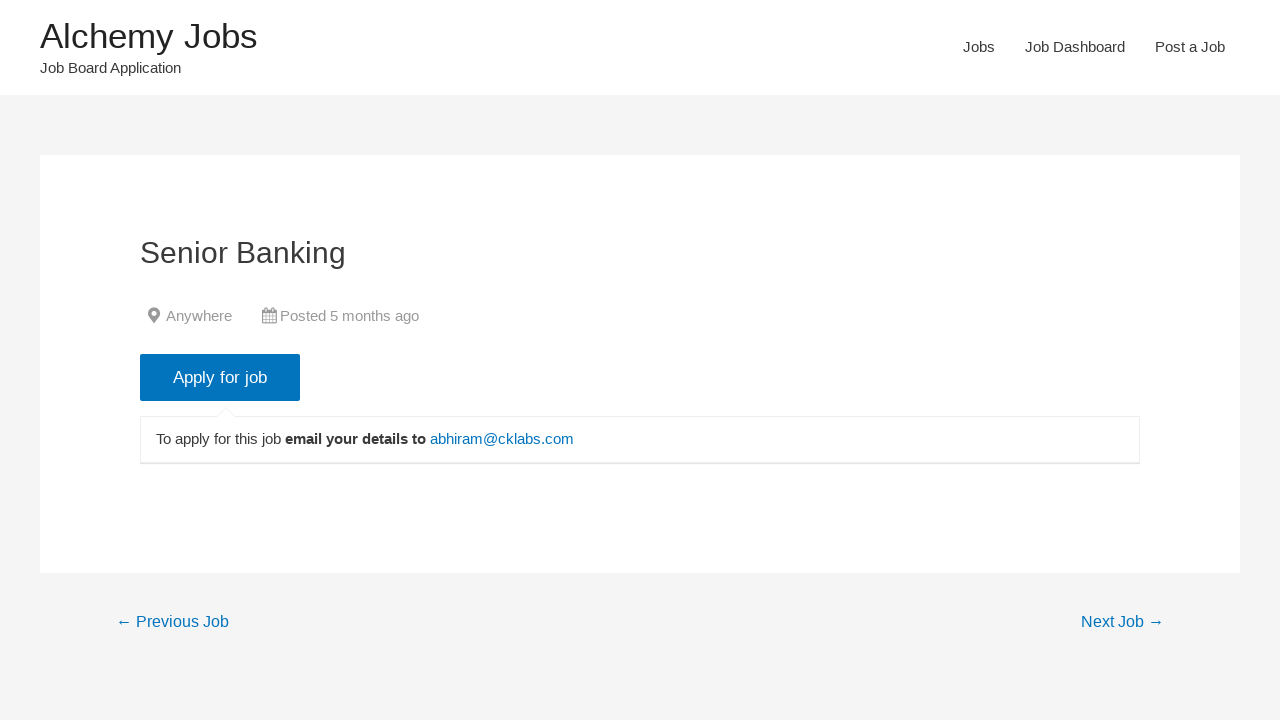

Job details page loaded with h1 heading visible
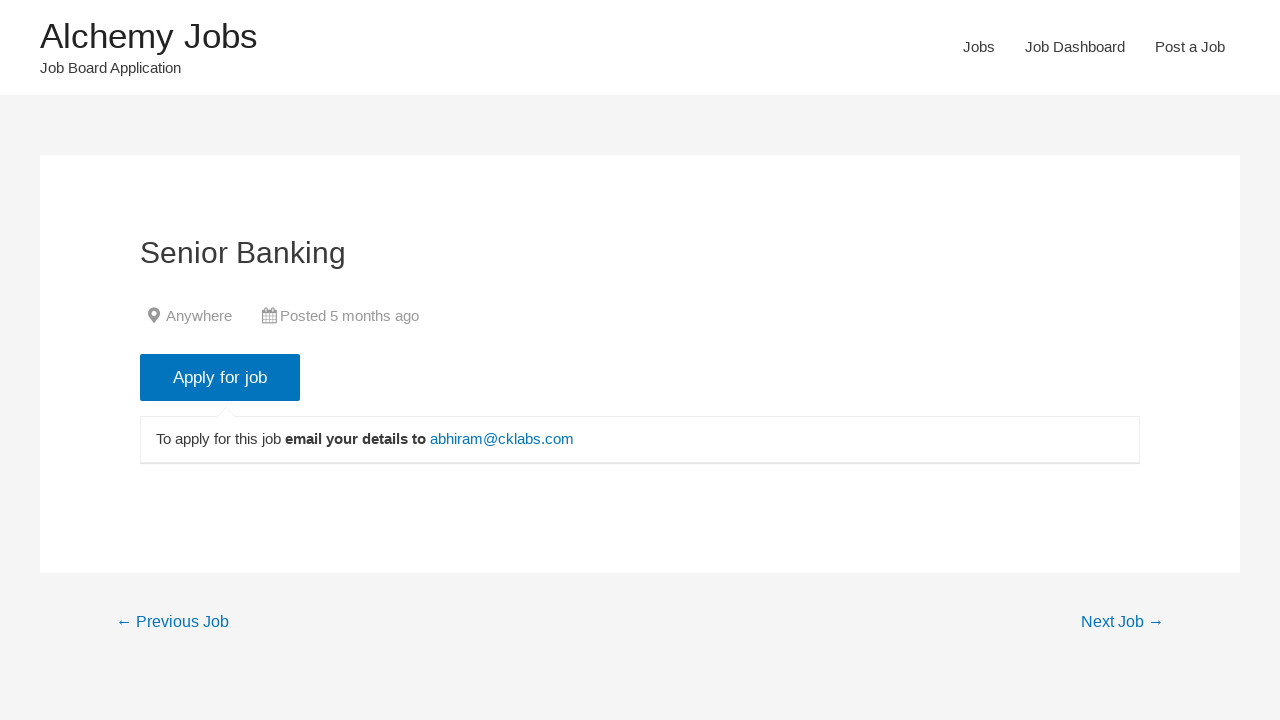

Clicked Apply button to reveal contact email at (220, 377) on xpath=//input[contains(@class,'application_button button')]
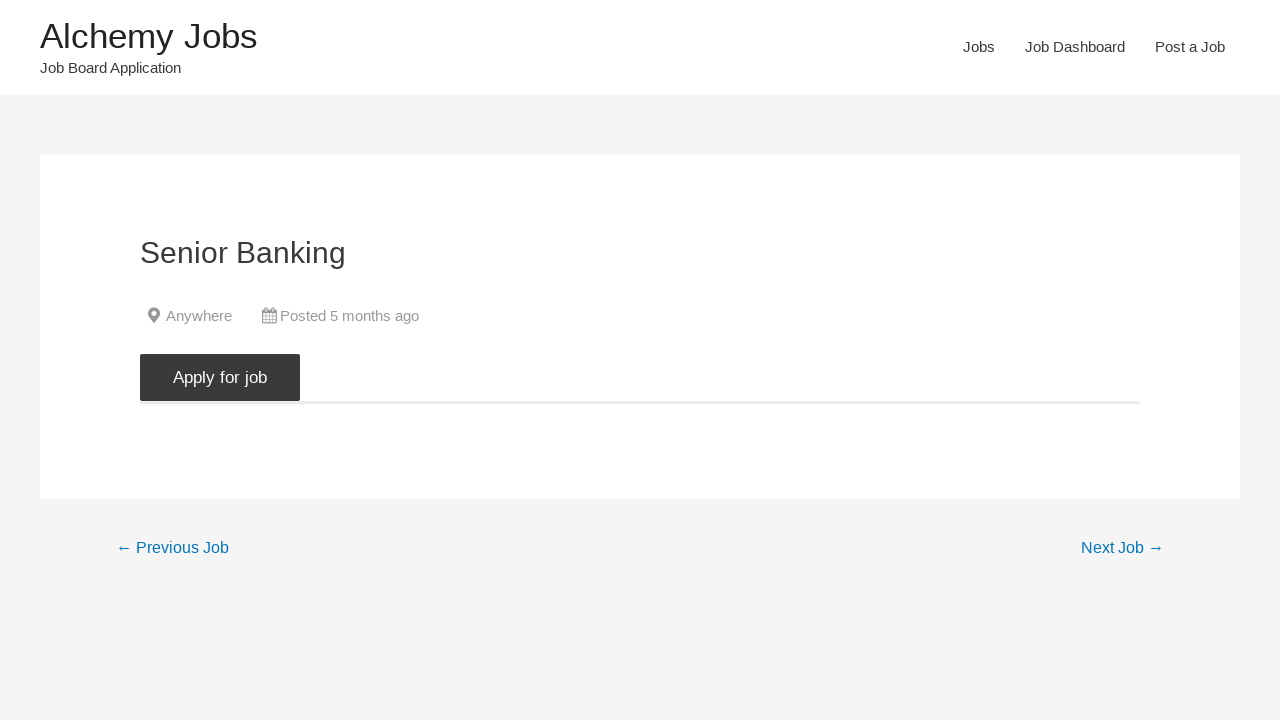

Contact email address is now visible
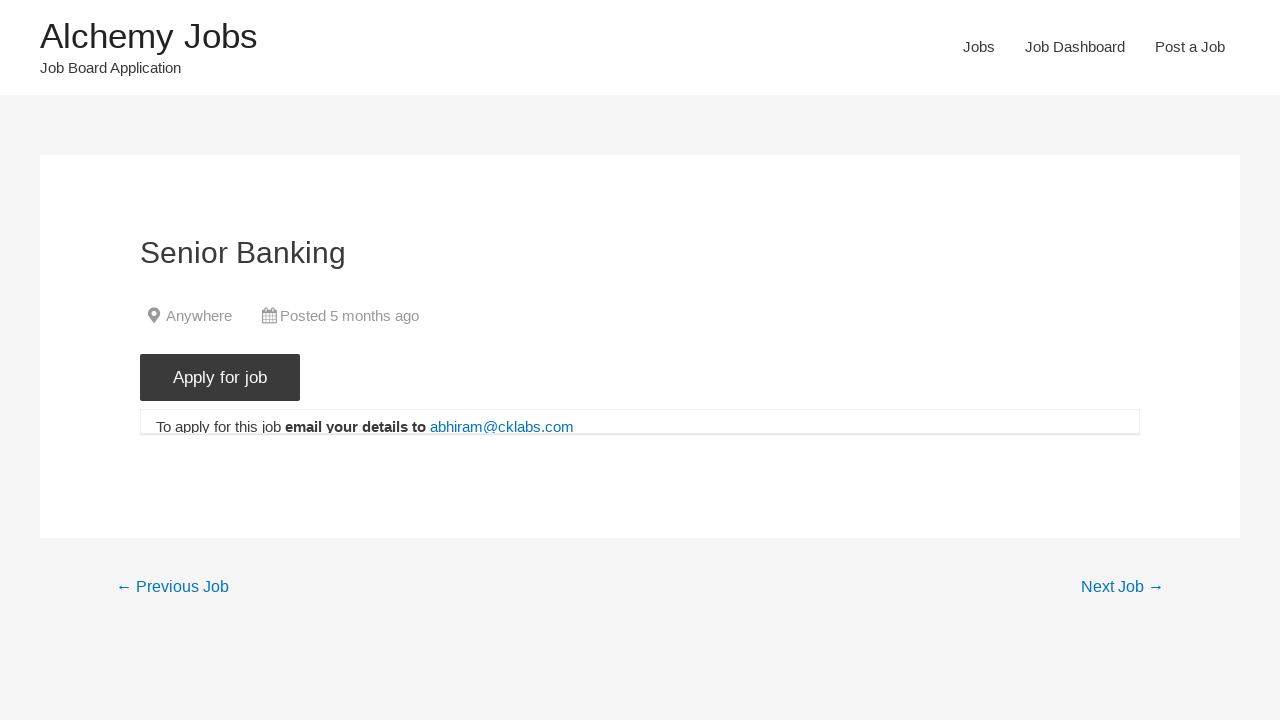

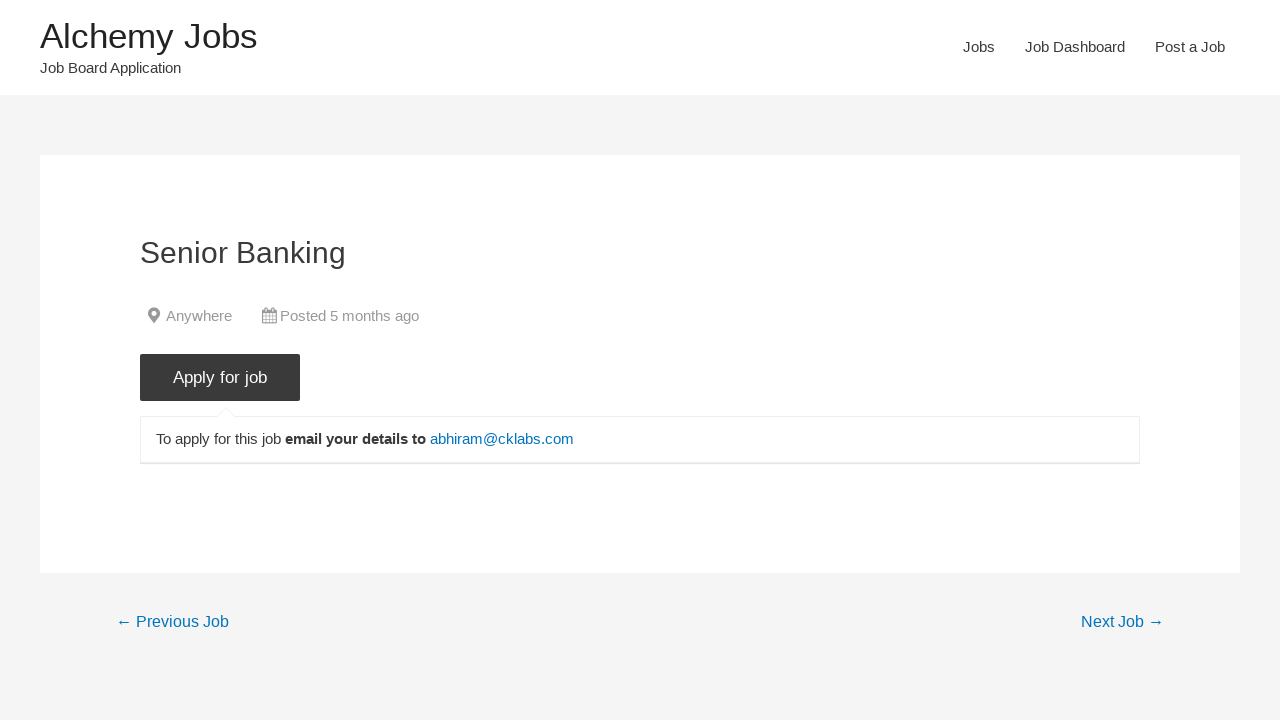